Navigates to the OrangeHRM demo application and retrieves the page title

Starting URL: https://opensource-demo.orangehrmlive.com/

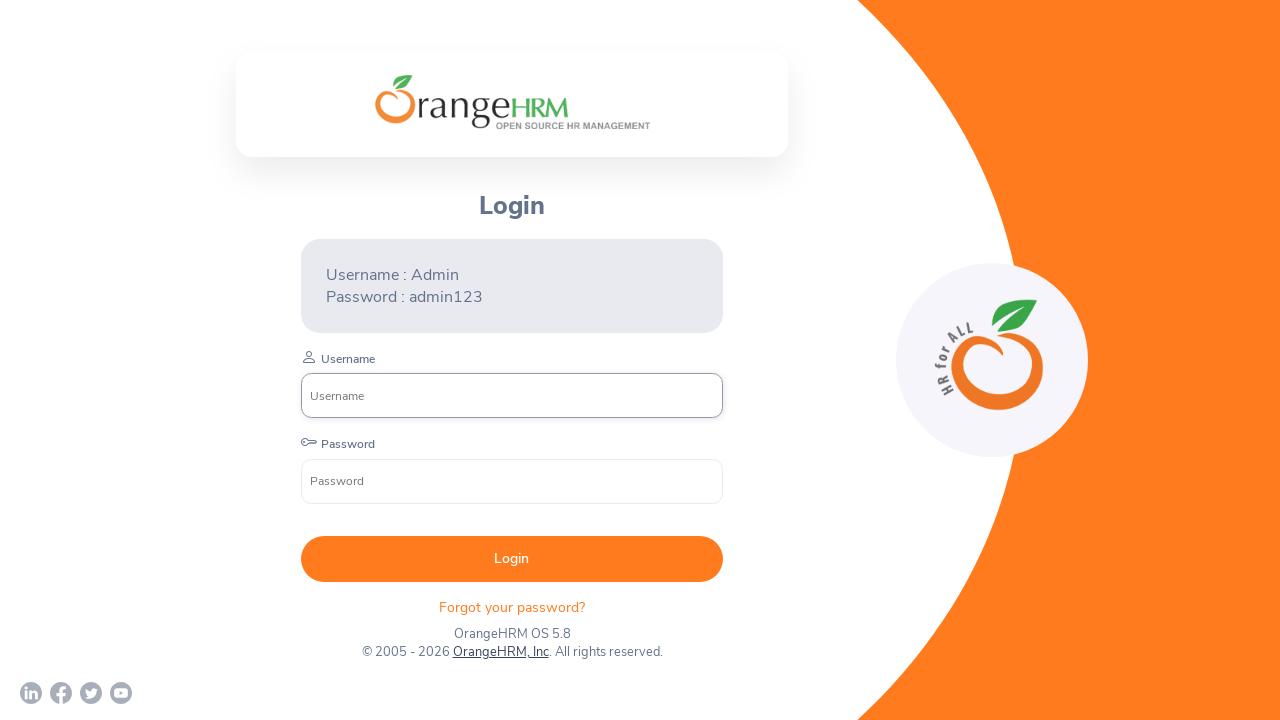

Waited for page to reach domcontentloaded state
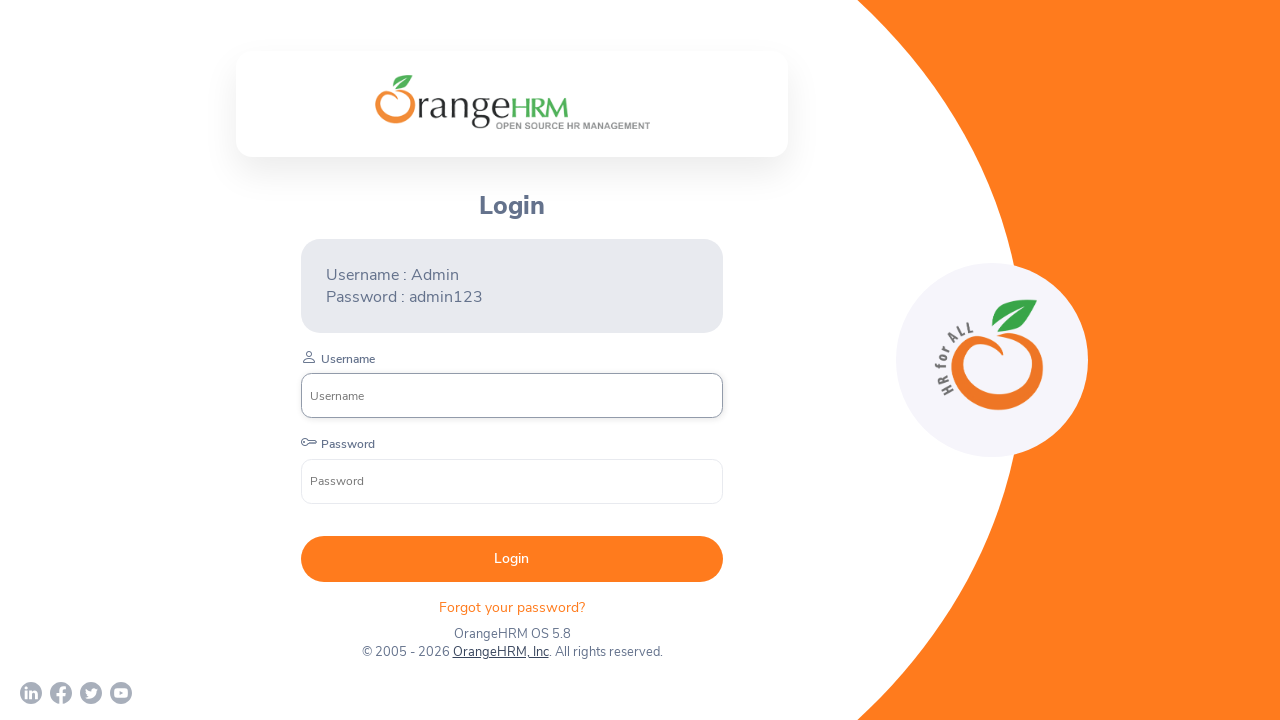

Retrieved page title from OrangeHRM demo application
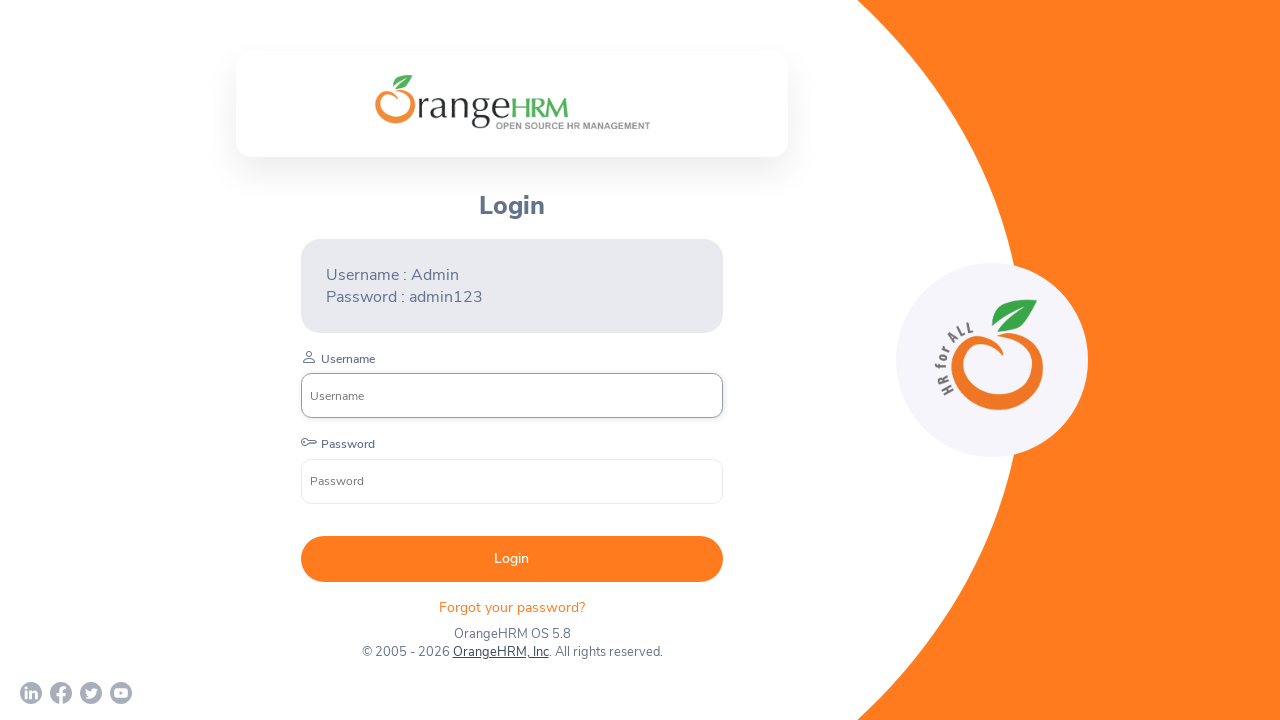

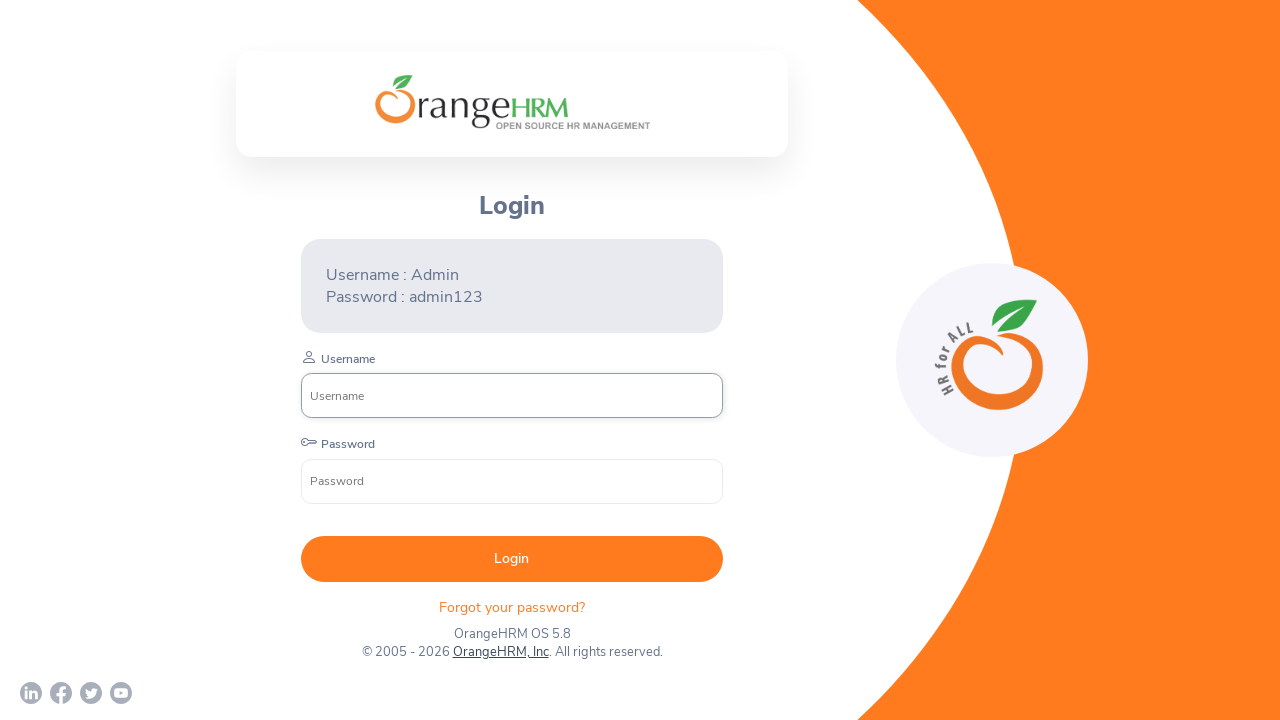